Navigates to AutomationTalks website and verifies the page title matches exactly "AutomationTalks - Learn Automation Testing"

Starting URL: https://automationtalks.com/

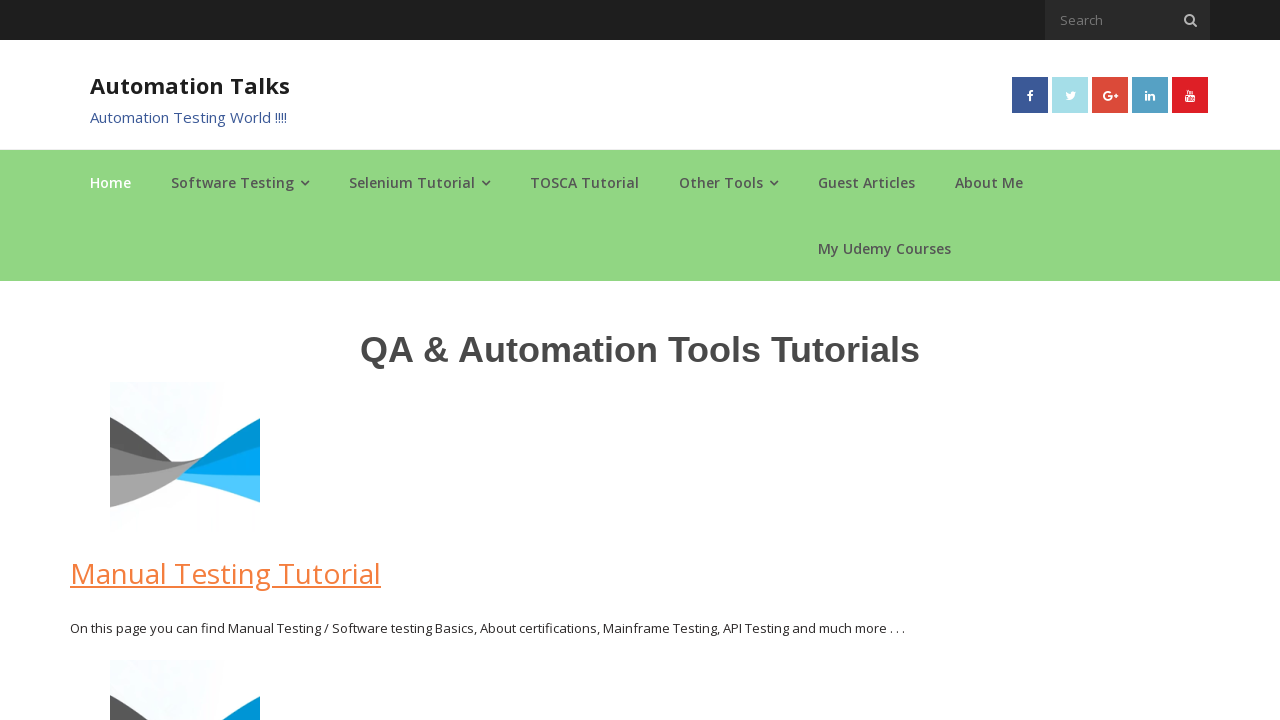

Navigated to AutomationTalks website
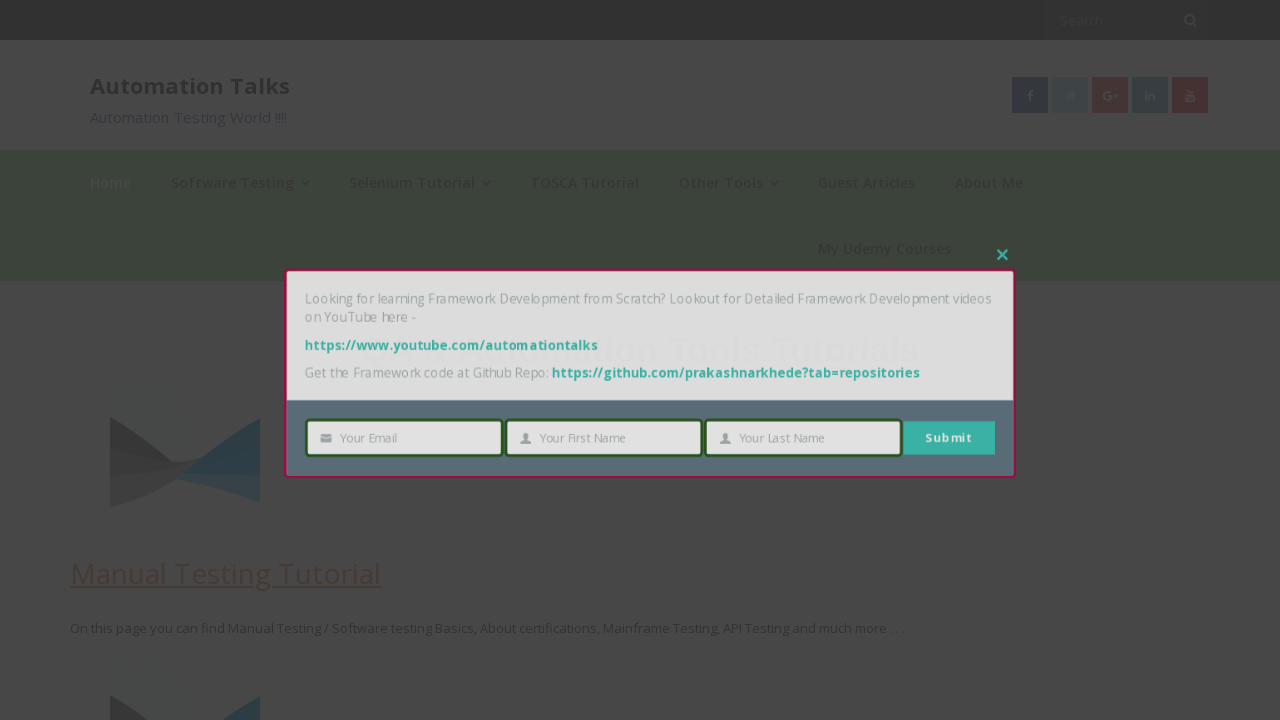

Verified page title matches 'AutomationTalks - Learn Automation Testing'
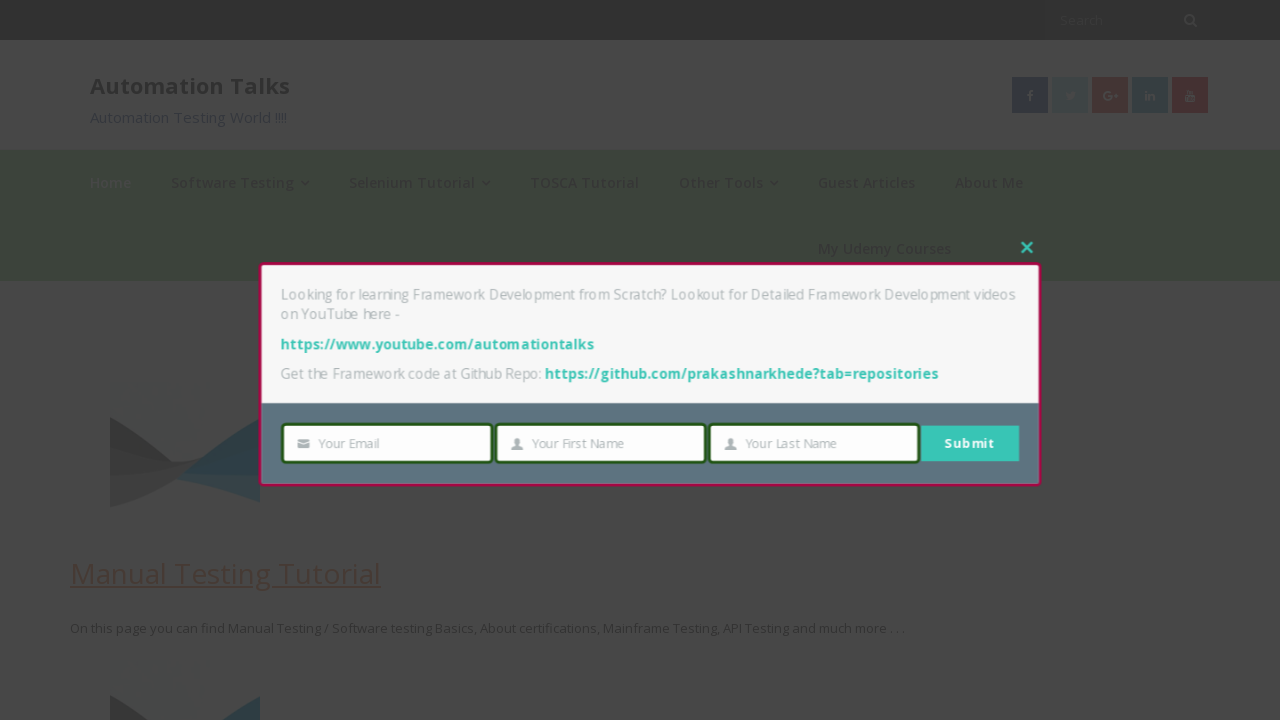

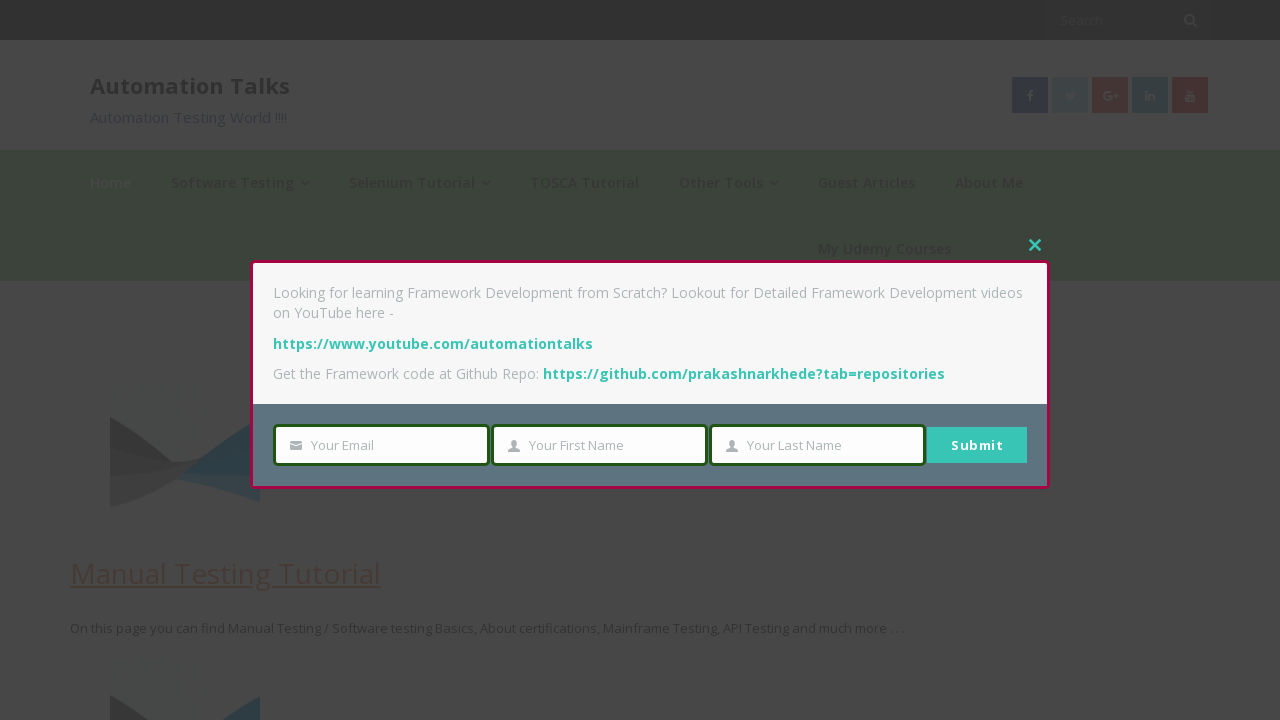